Tests radio button selection by clicking the male option

Starting URL: https://softwaretestingpro.github.io/Automation/Beginner/B-1.03-Radio.html

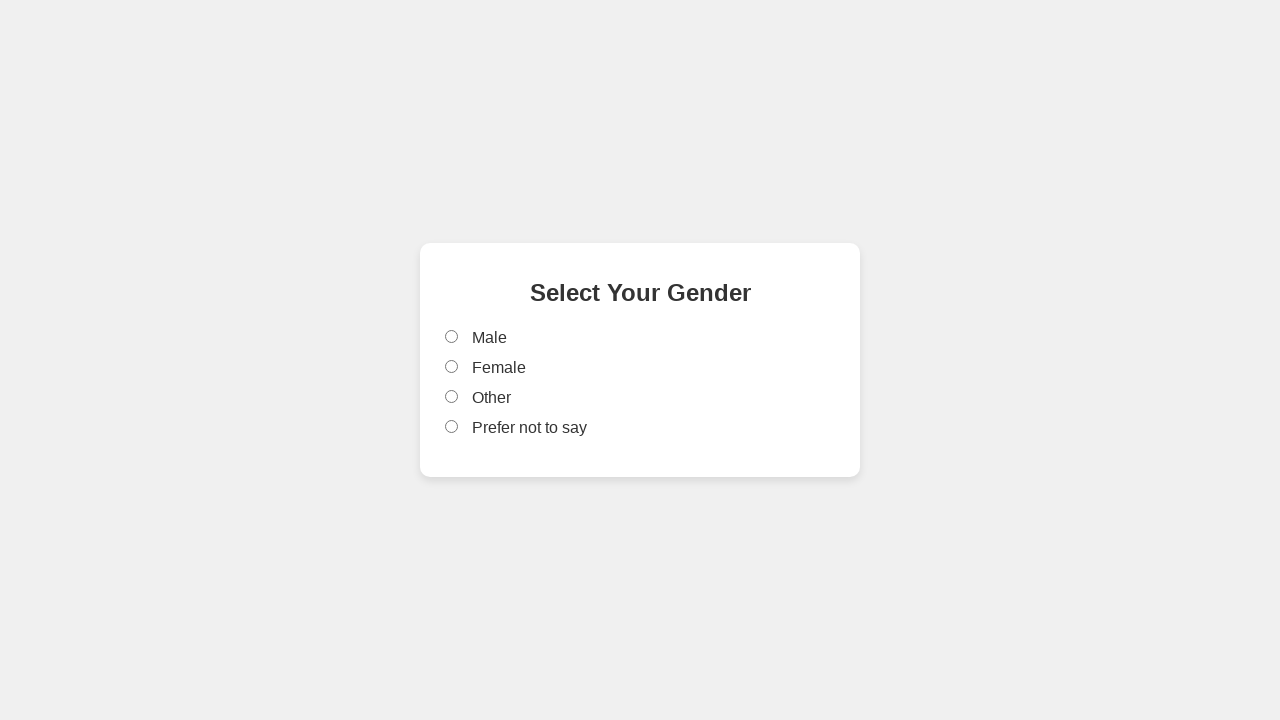

Navigated to radio button test page
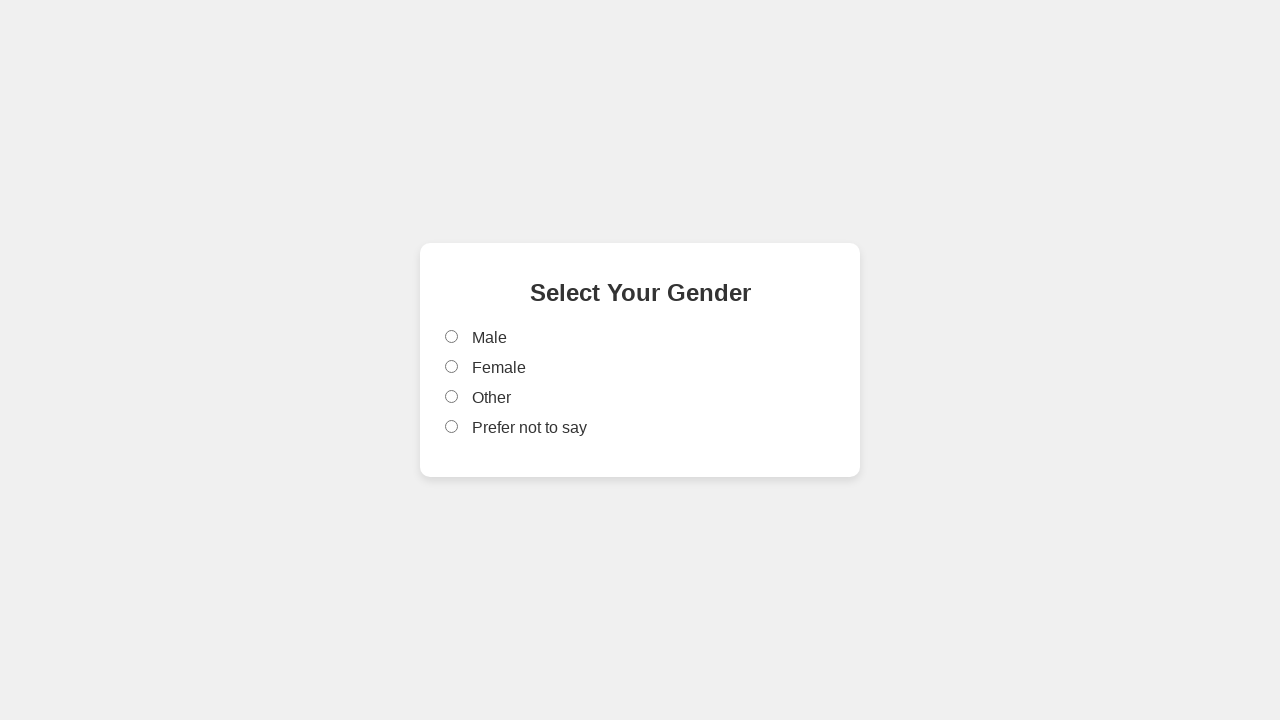

Clicked male radio button option at (452, 337) on input[value='male']
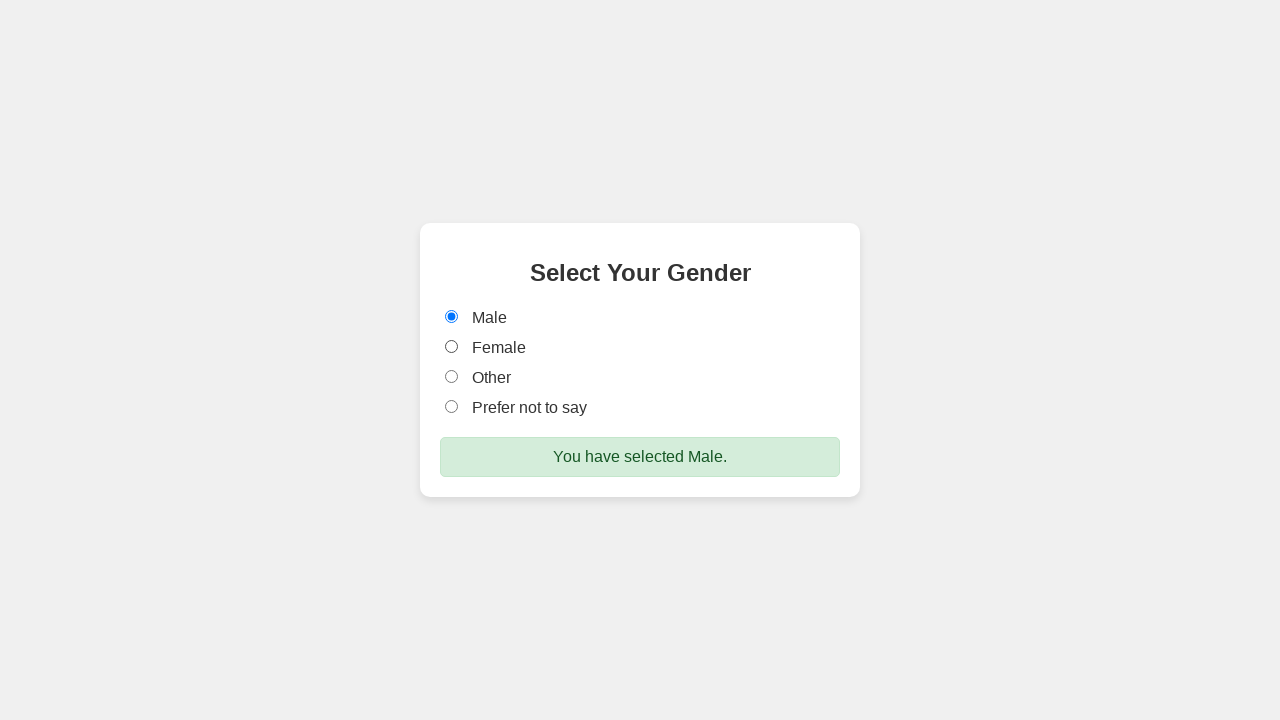

Success message appeared after selecting male option
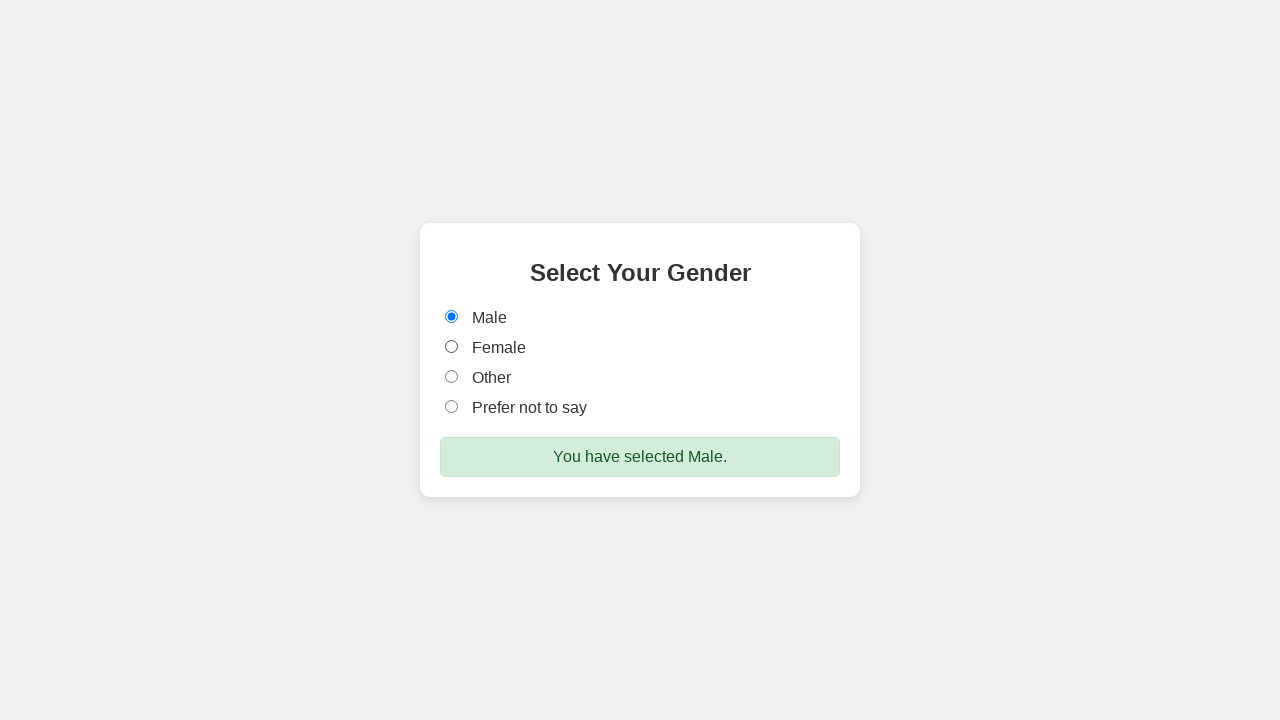

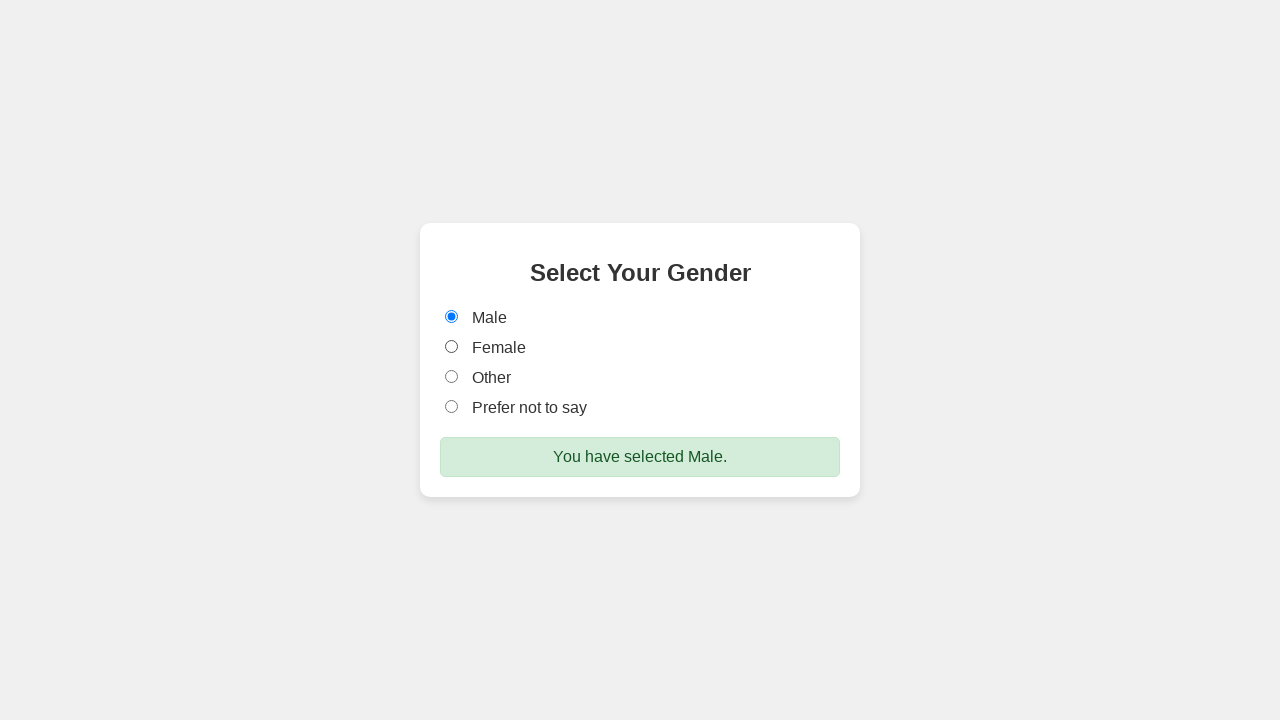